Tests multiple tab/window handling by clicking a link that opens a new window, switching to it, and then closing the new window.

Starting URL: https://robotframework.org

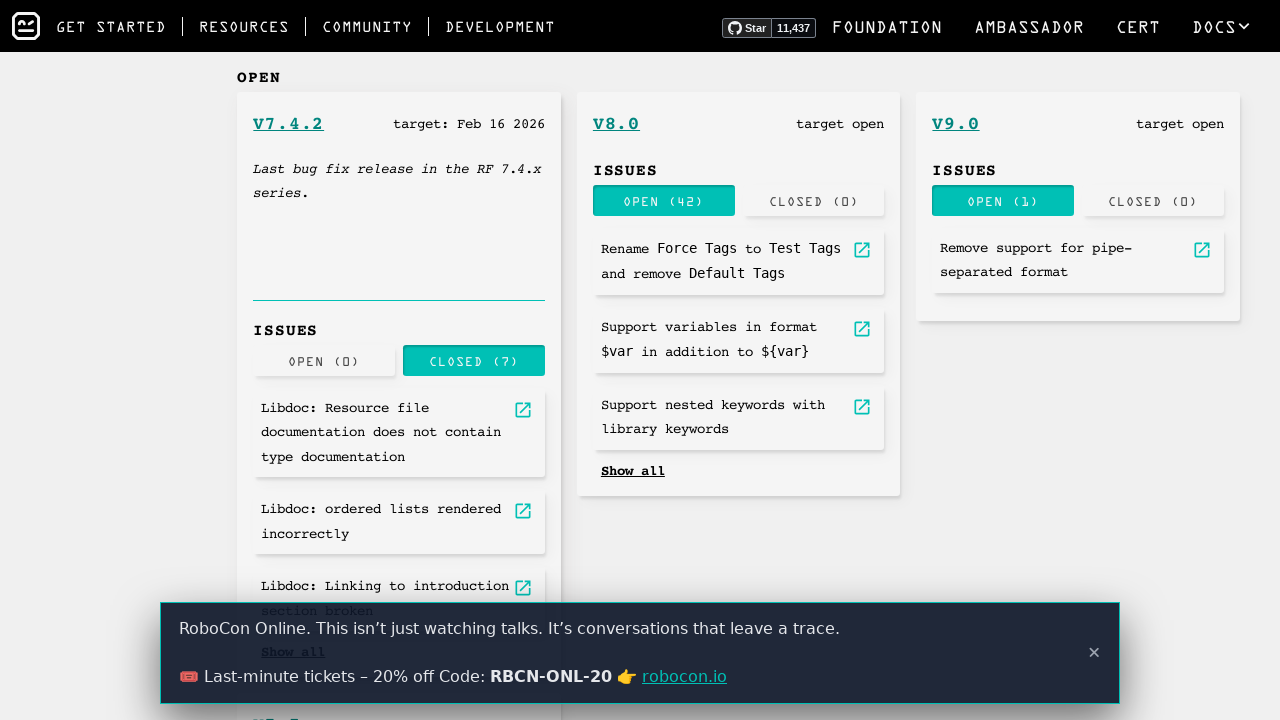

Clicked the coffee cup link to open new tab/window at (868, 361) on xpath=//a[contains(text(),'☕ coffee cup')]
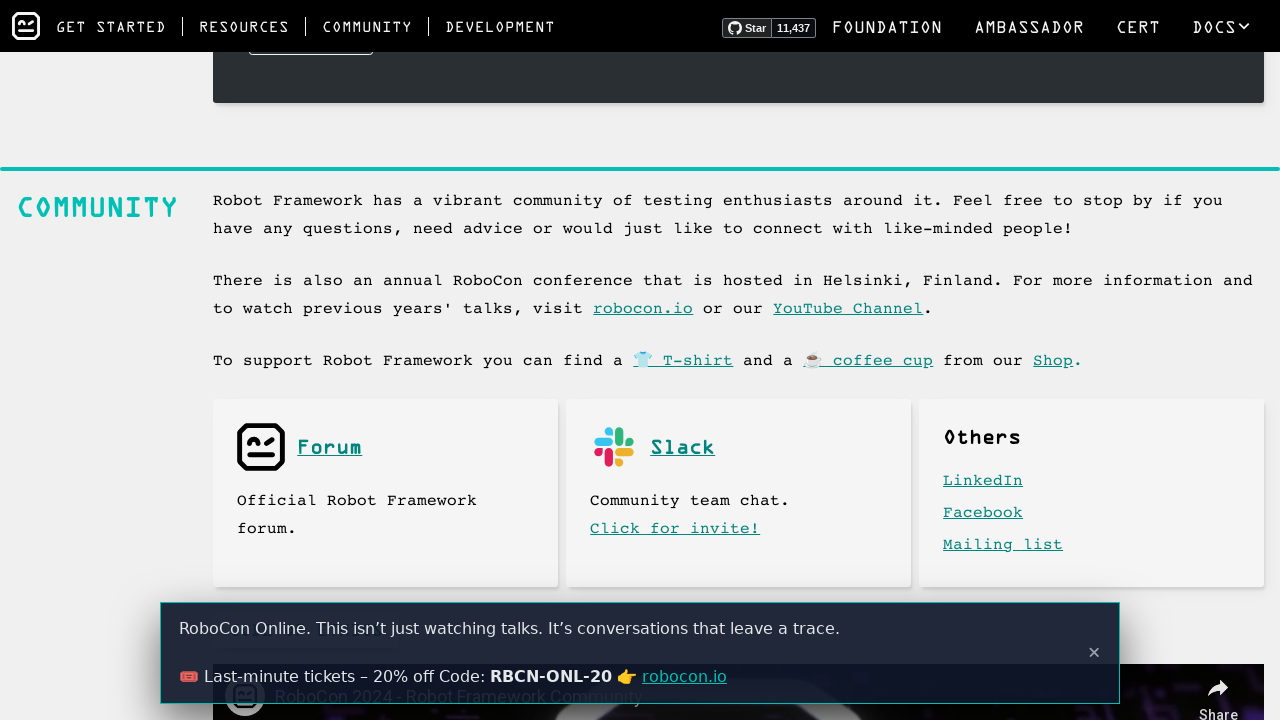

Clicked coffee cup link and new page/tab opened at (868, 361) on xpath=//a[contains(text(),'☕ coffee cup')]
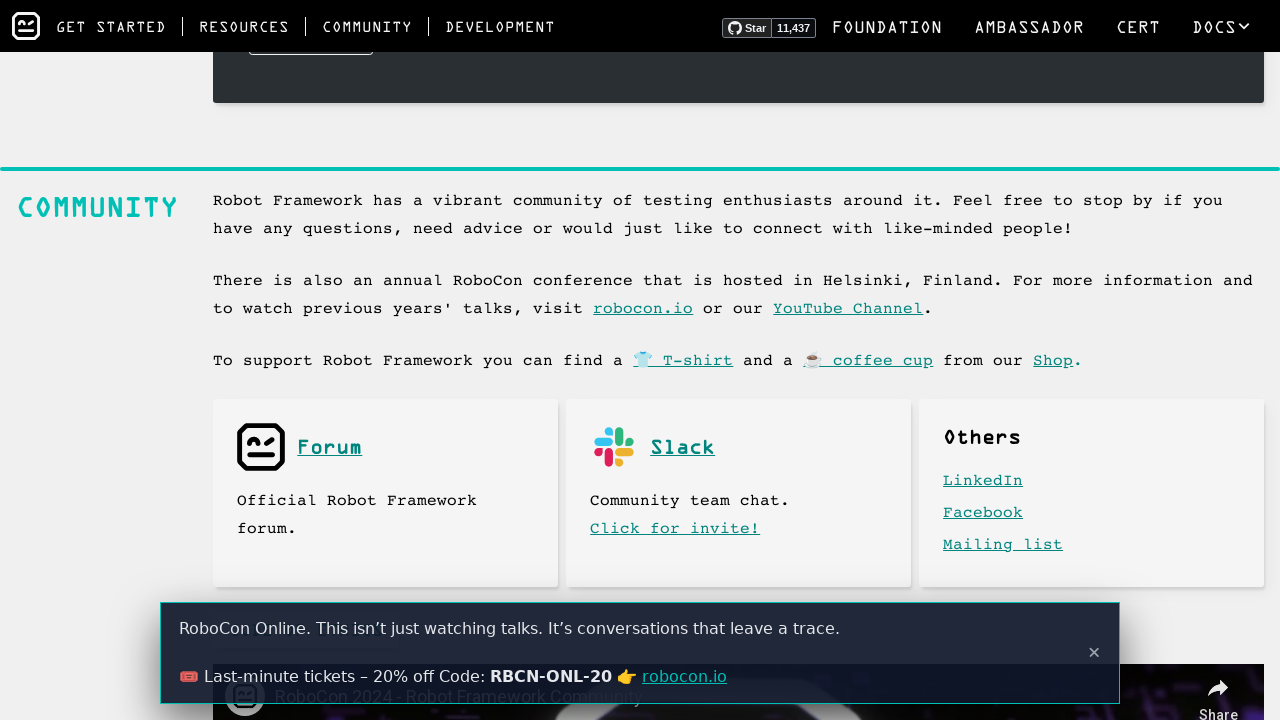

Switched to new page/tab context
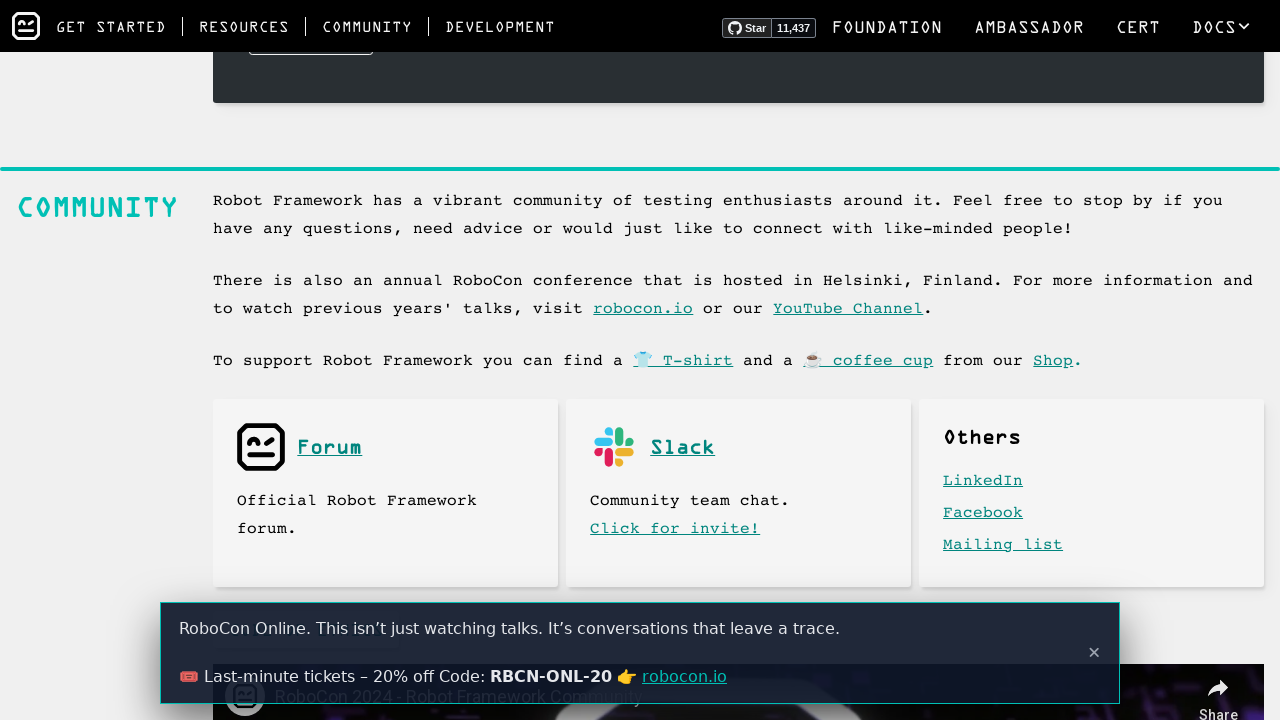

New page finished loading
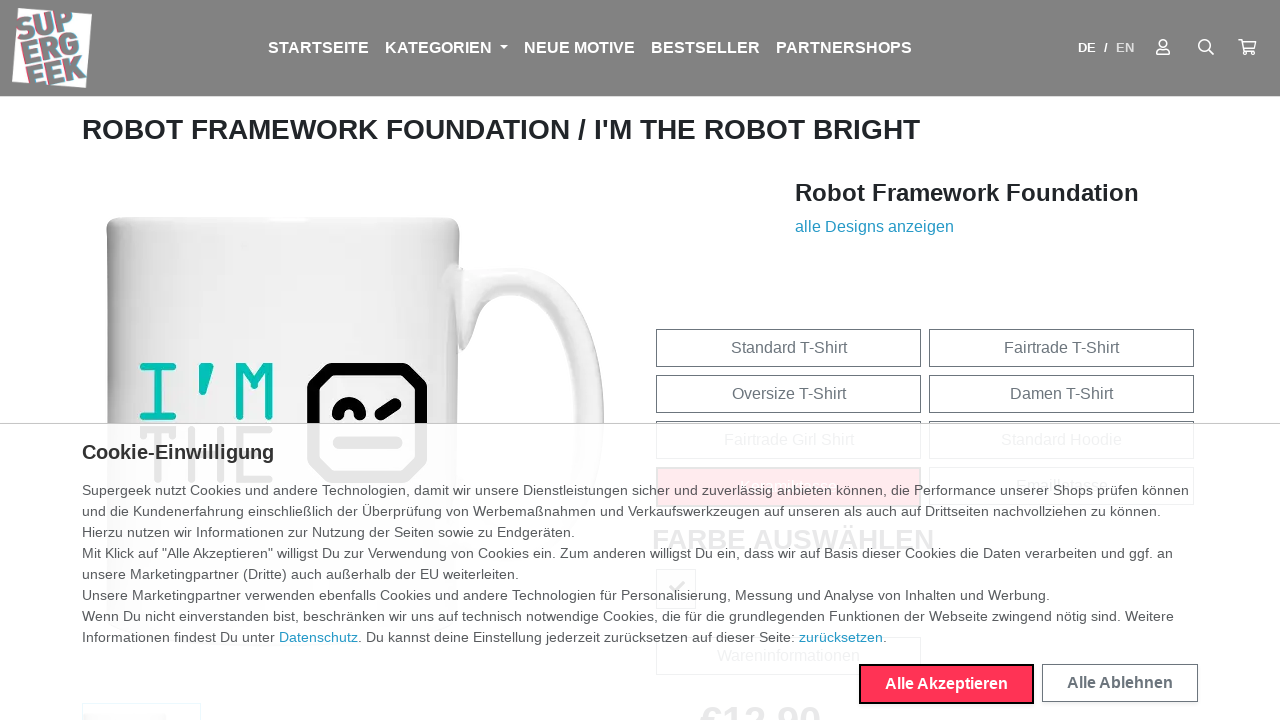

Closed the new page/tab
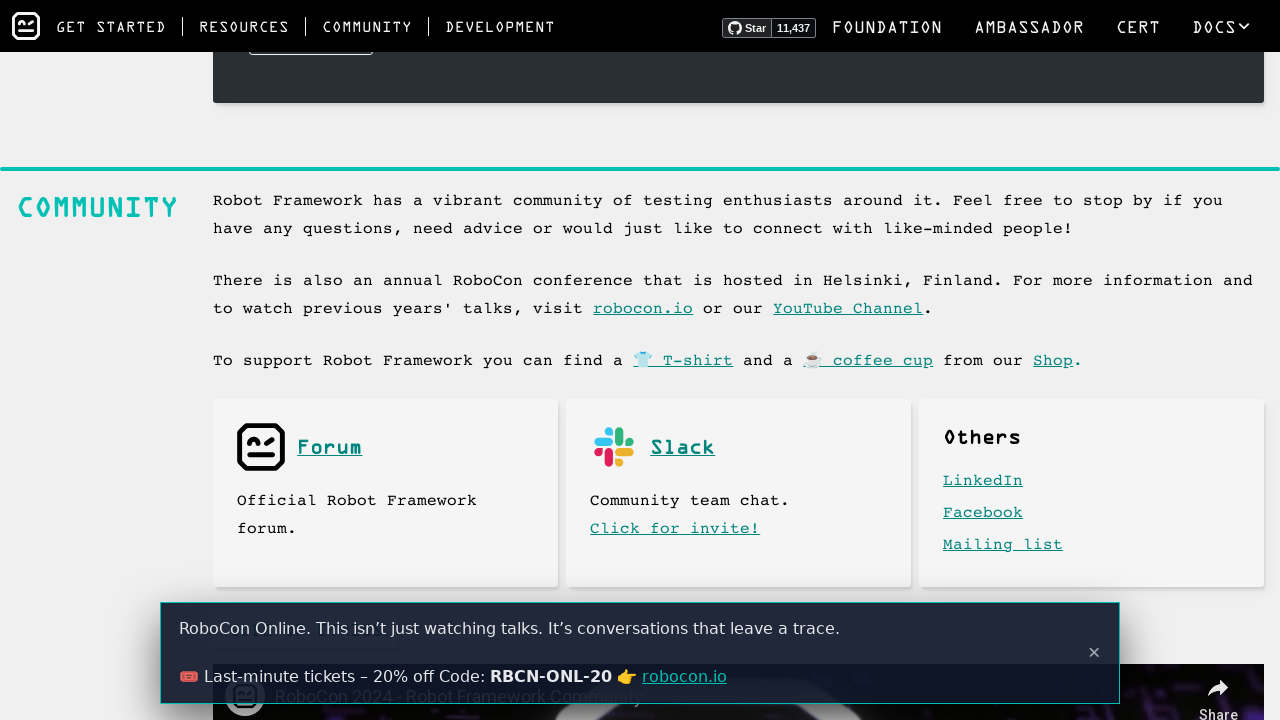

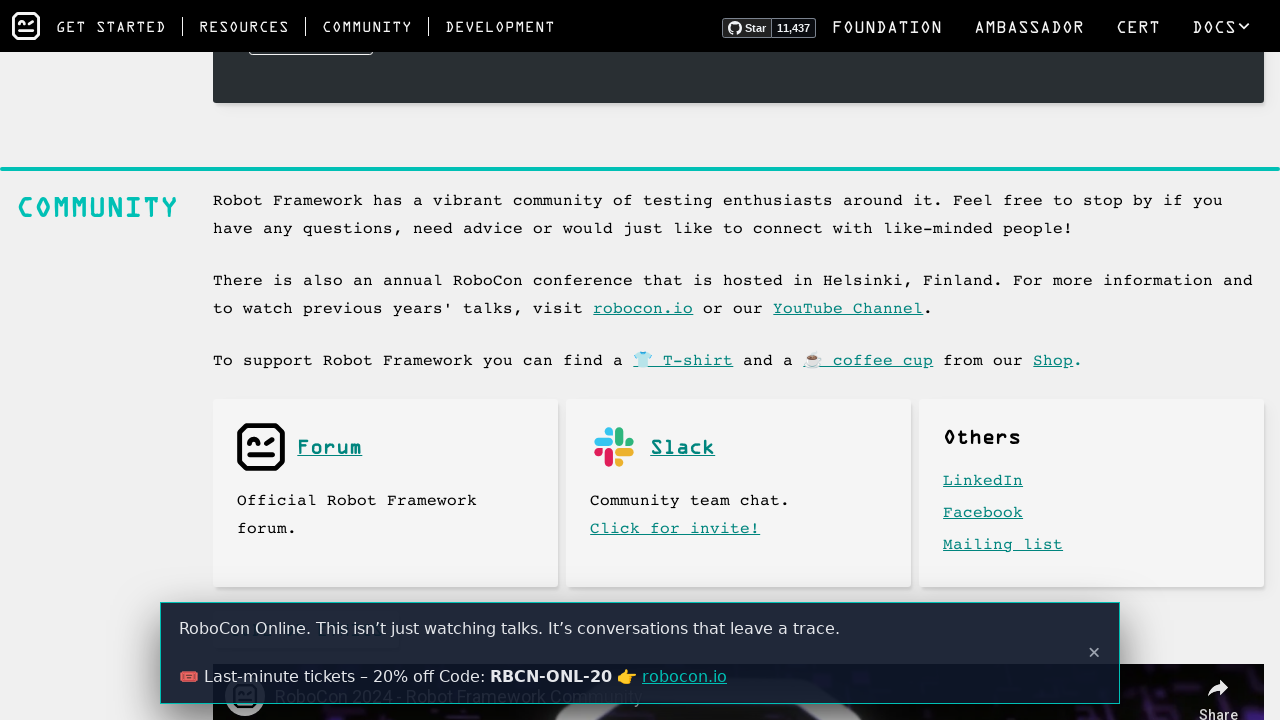